Tests marking all todo items as completed using the toggle all checkbox

Starting URL: https://demo.playwright.dev/todomvc

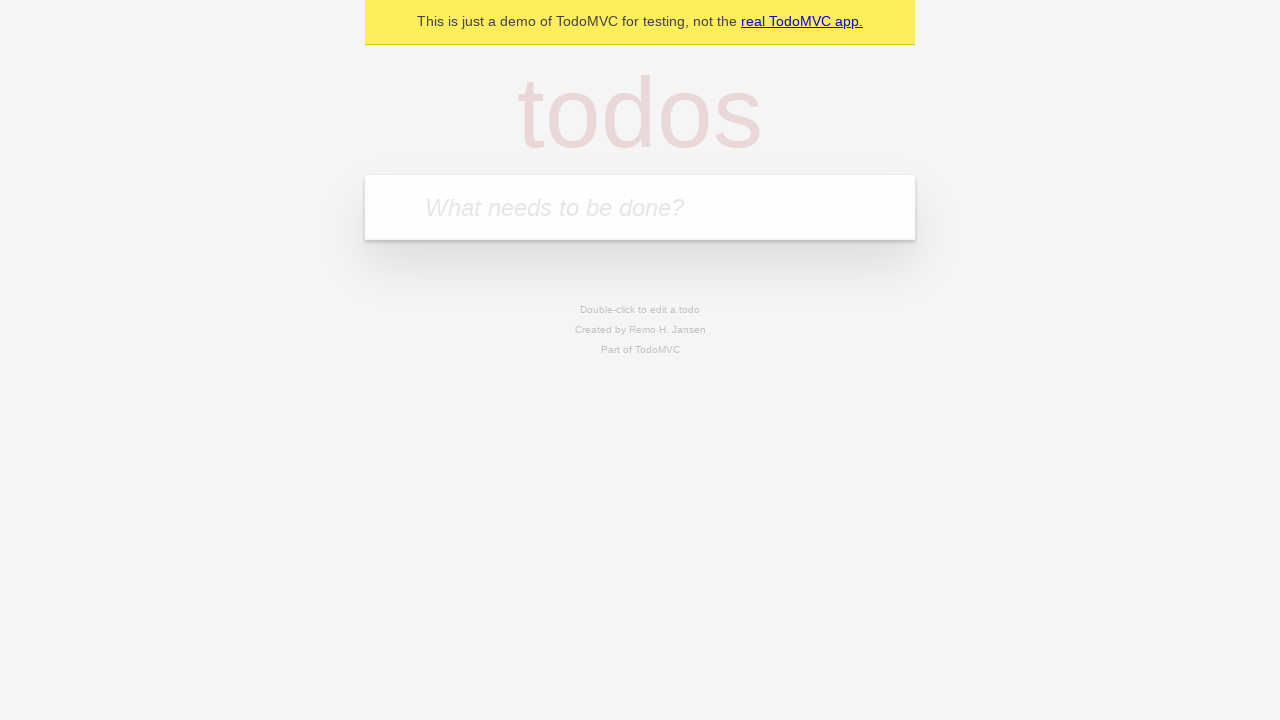

Located the 'What needs to be done?' input field
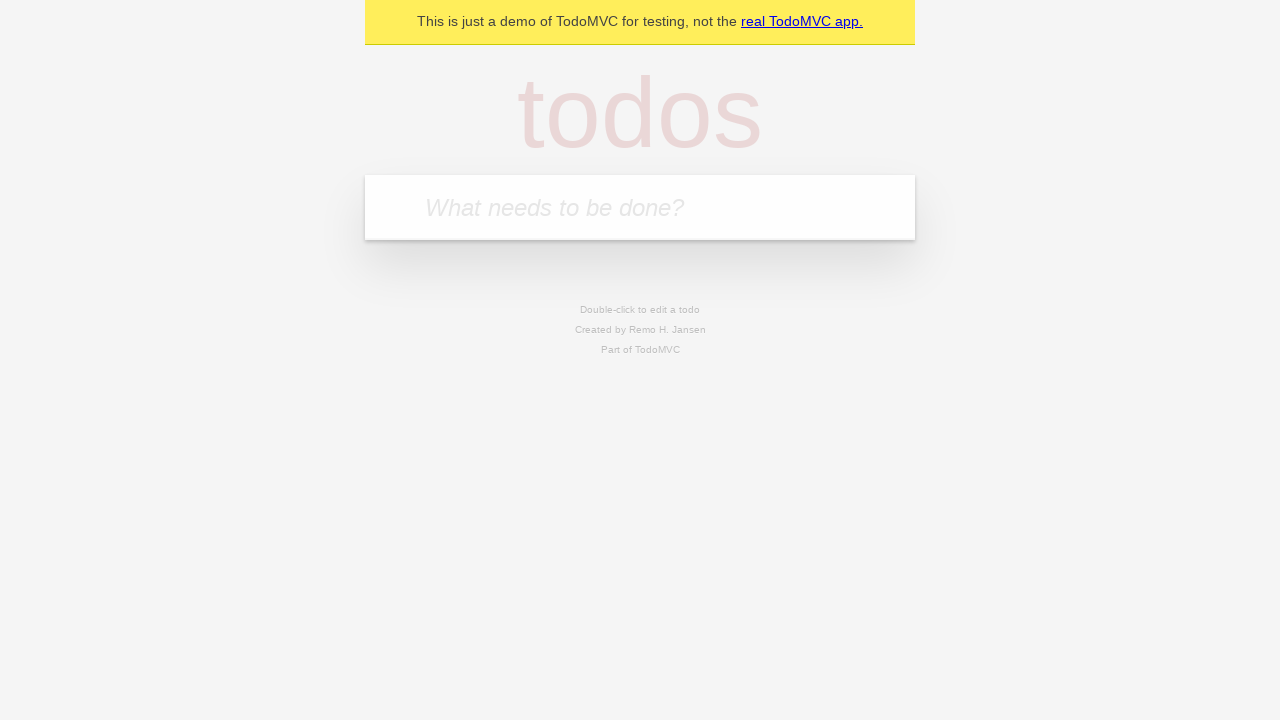

Filled input field with todo item: 'buy some cheese' on internal:attr=[placeholder="What needs to be done?"i]
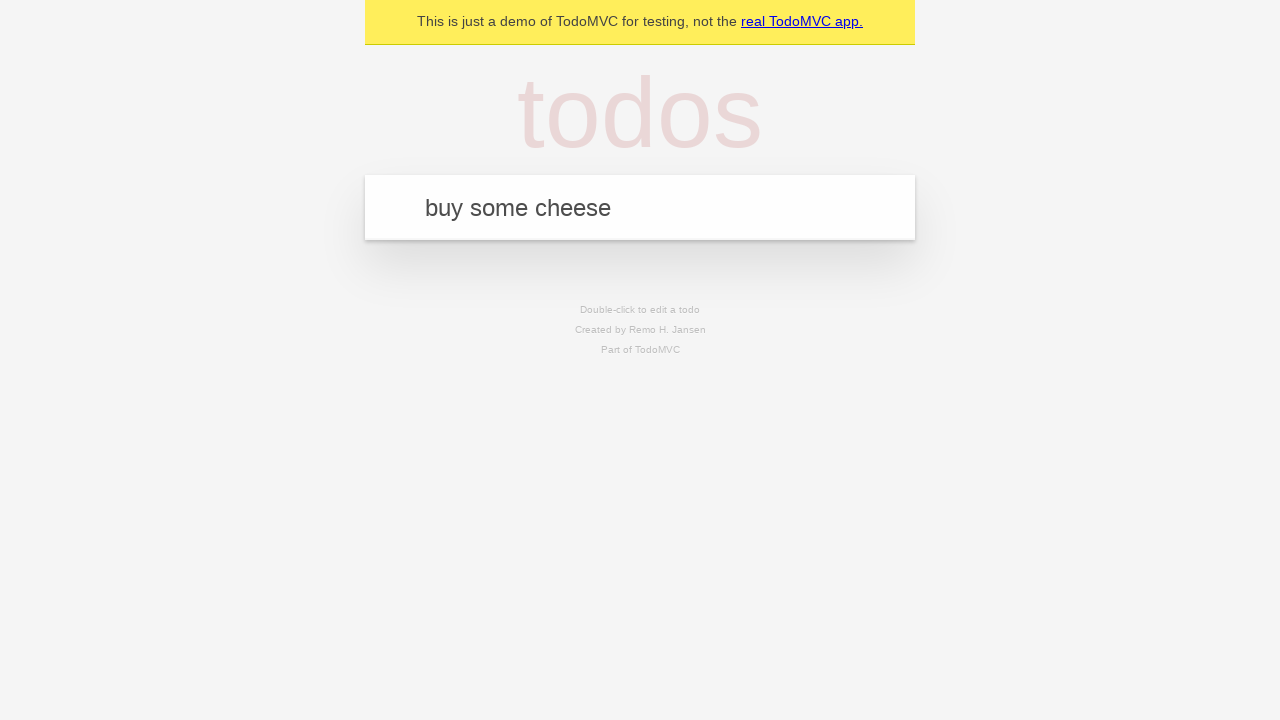

Pressed Enter to add todo item: 'buy some cheese' on internal:attr=[placeholder="What needs to be done?"i]
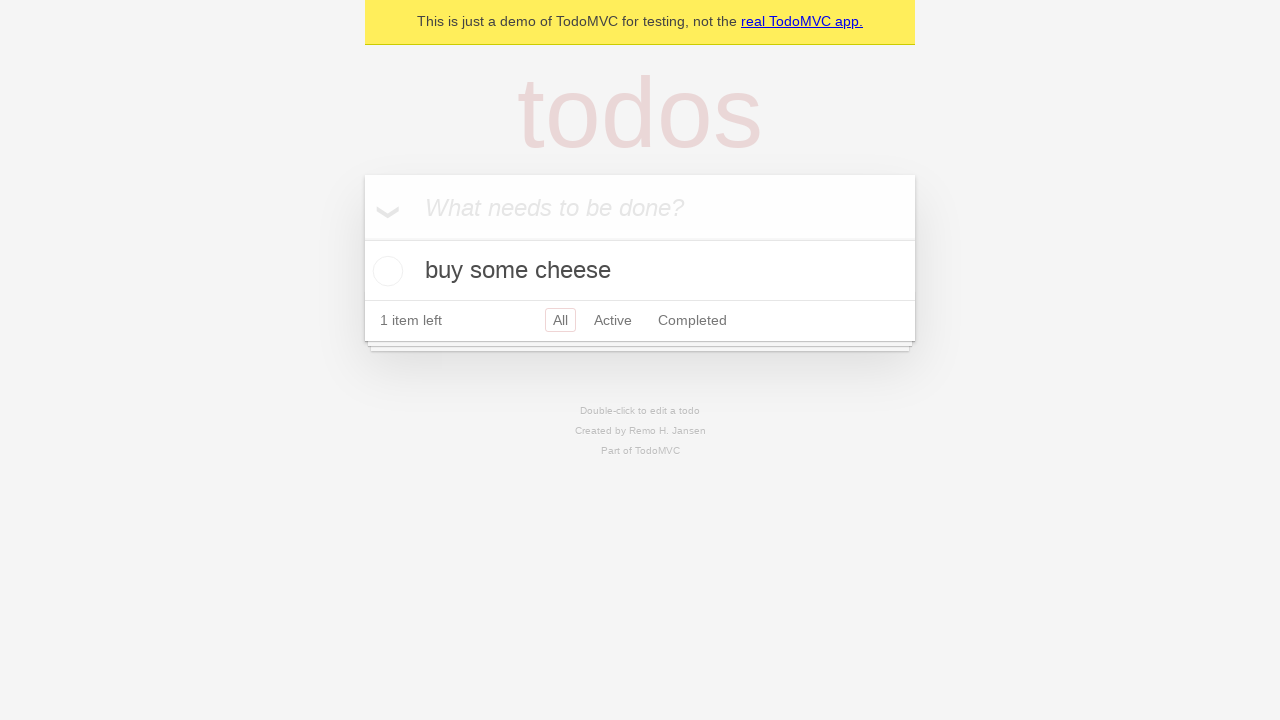

Filled input field with todo item: 'feed the cat' on internal:attr=[placeholder="What needs to be done?"i]
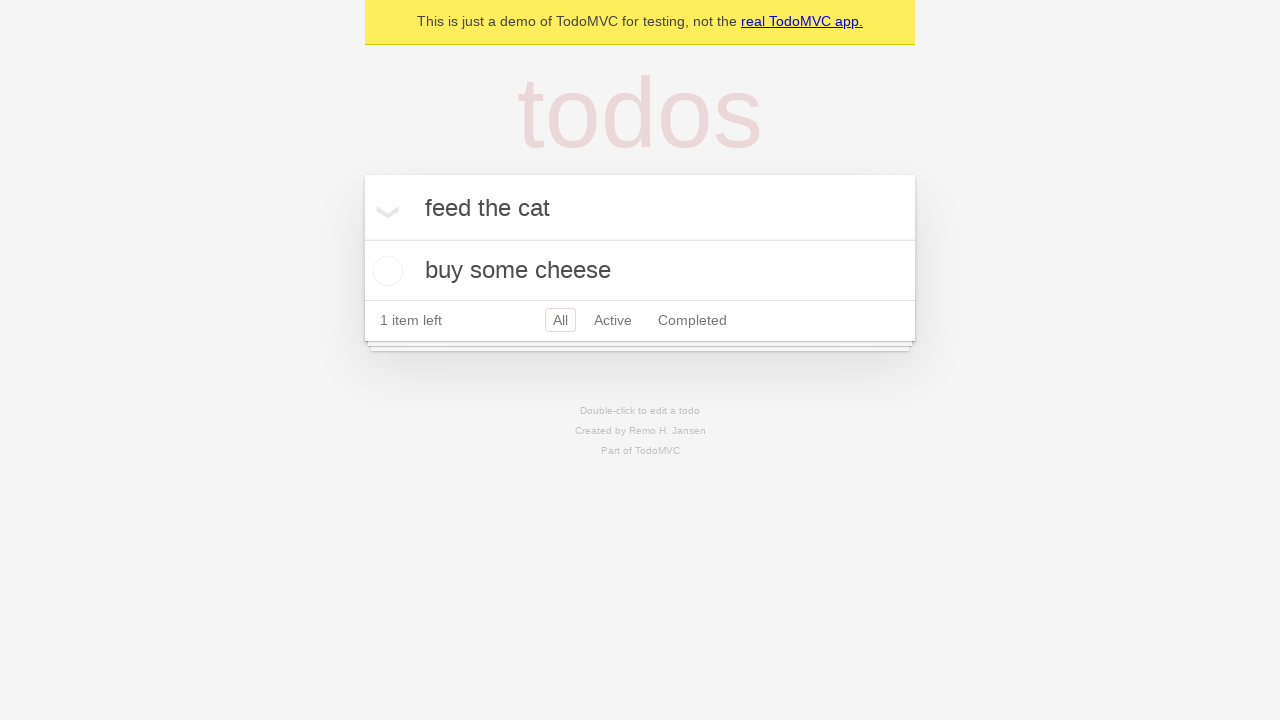

Pressed Enter to add todo item: 'feed the cat' on internal:attr=[placeholder="What needs to be done?"i]
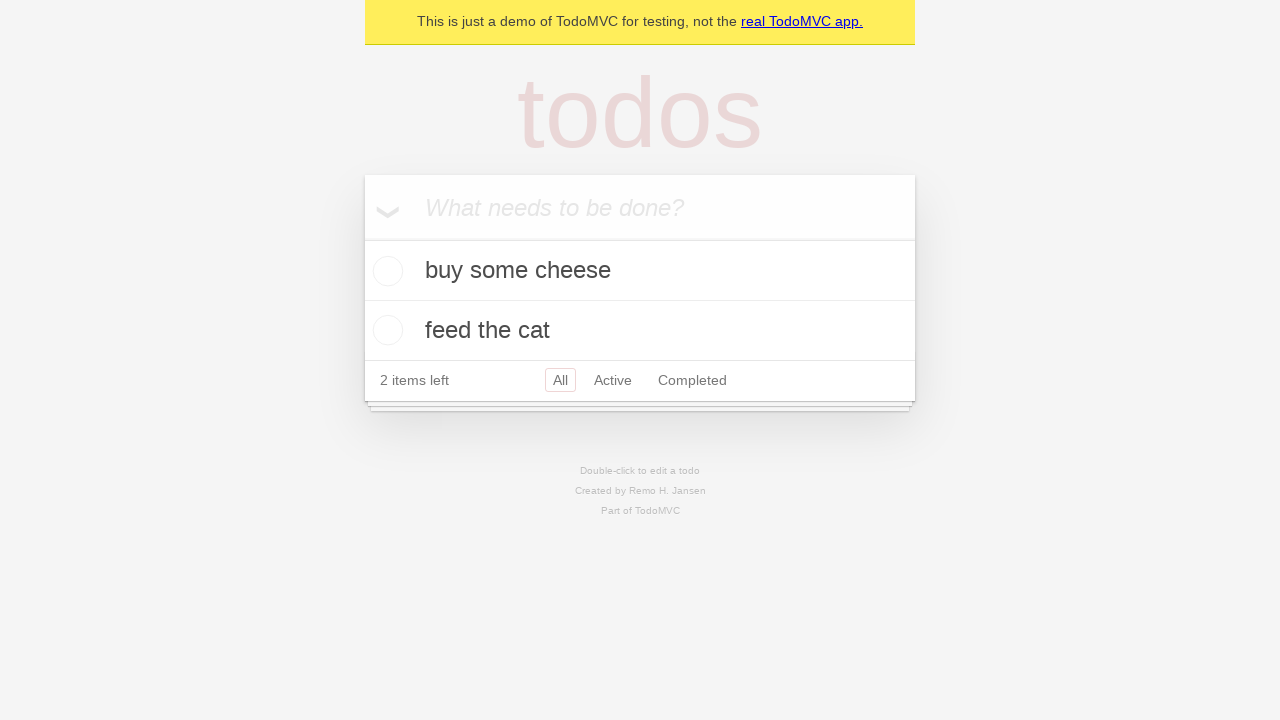

Filled input field with todo item: 'book a doctors appointment' on internal:attr=[placeholder="What needs to be done?"i]
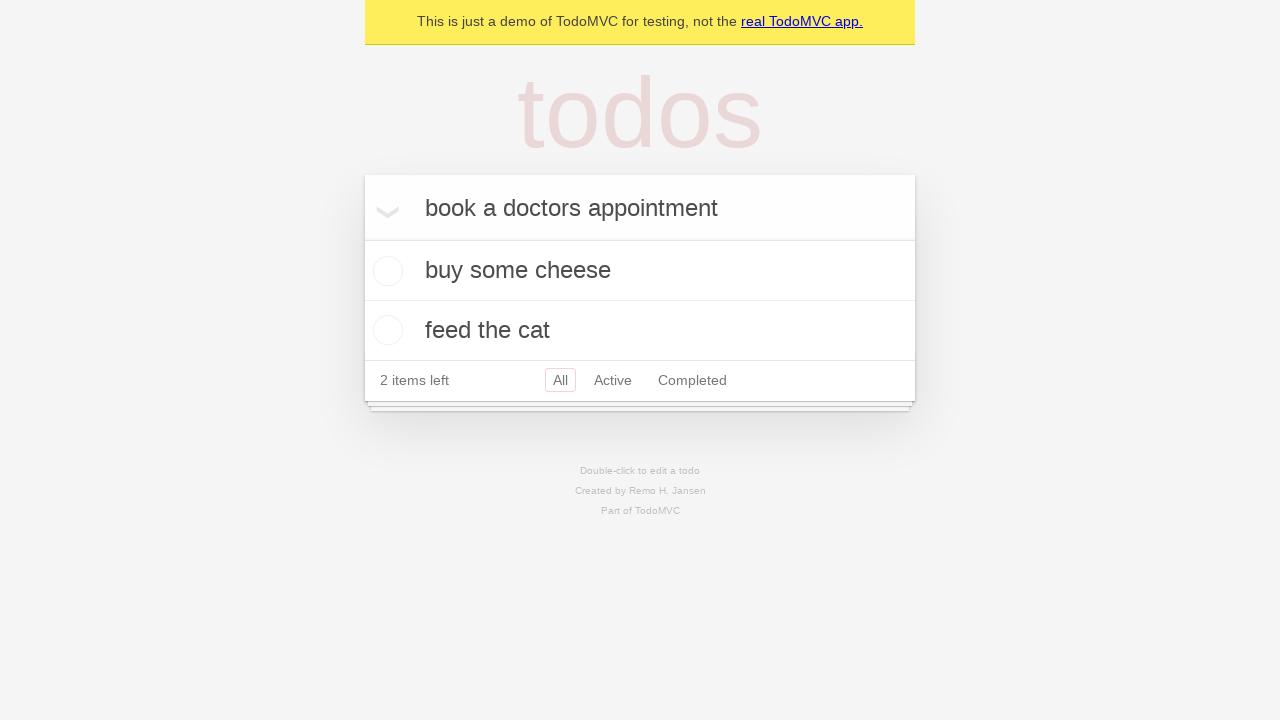

Pressed Enter to add todo item: 'book a doctors appointment' on internal:attr=[placeholder="What needs to be done?"i]
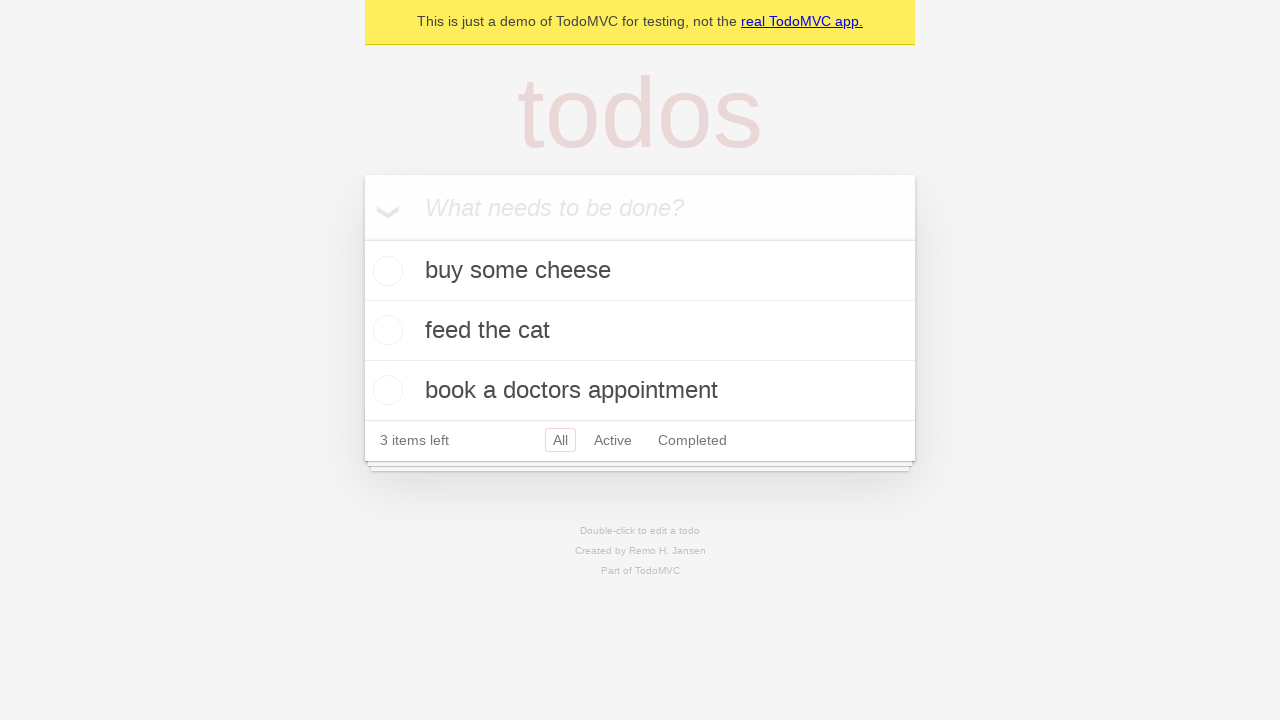

Clicked 'Mark all as complete' checkbox to complete all todos at (362, 238) on internal:label="Mark all as complete"i
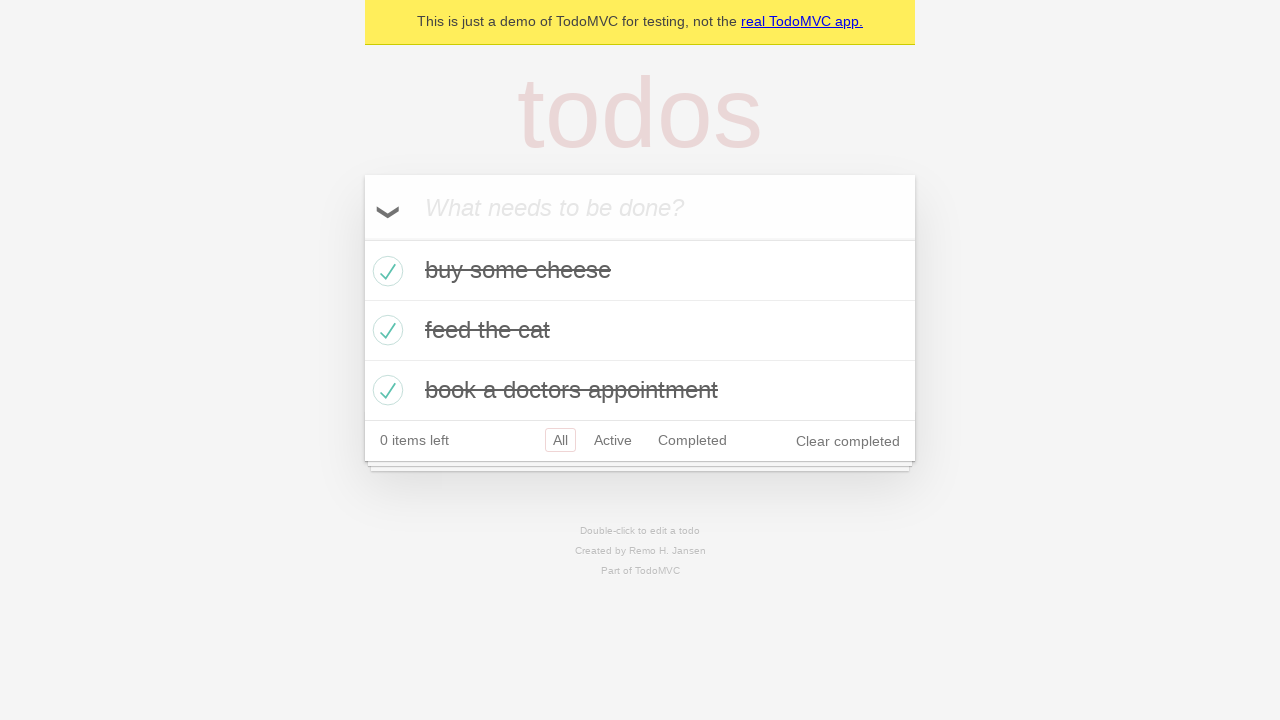

Verified that all todo items are marked as completed
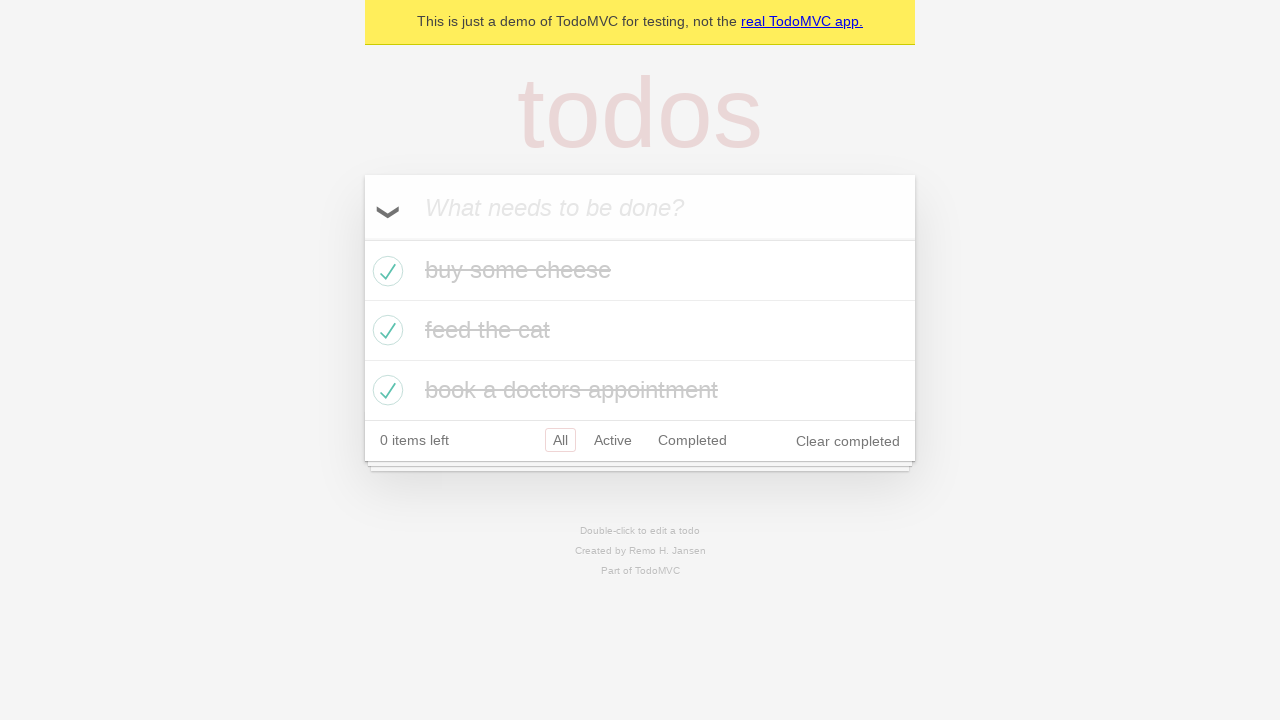

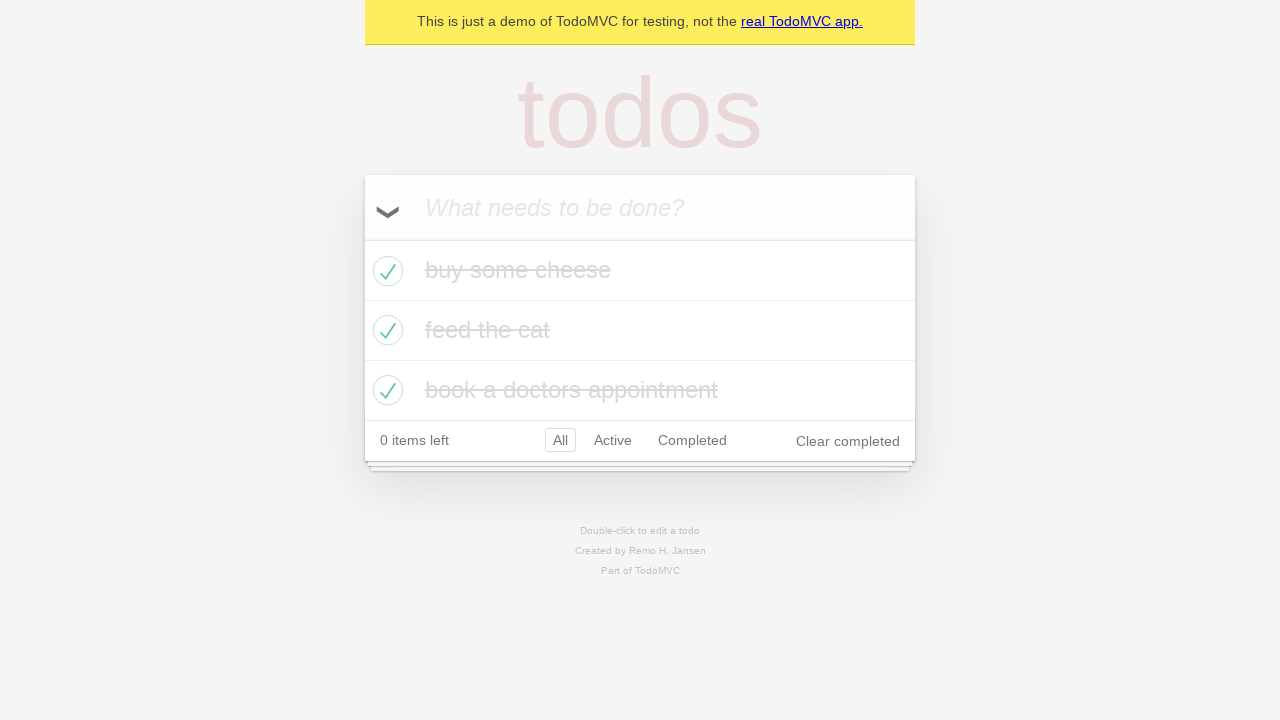